Tests file upload functionality by selecting a file and submitting the upload form, then verifies the uploaded file name is displayed

Starting URL: https://the-internet.herokuapp.com/upload

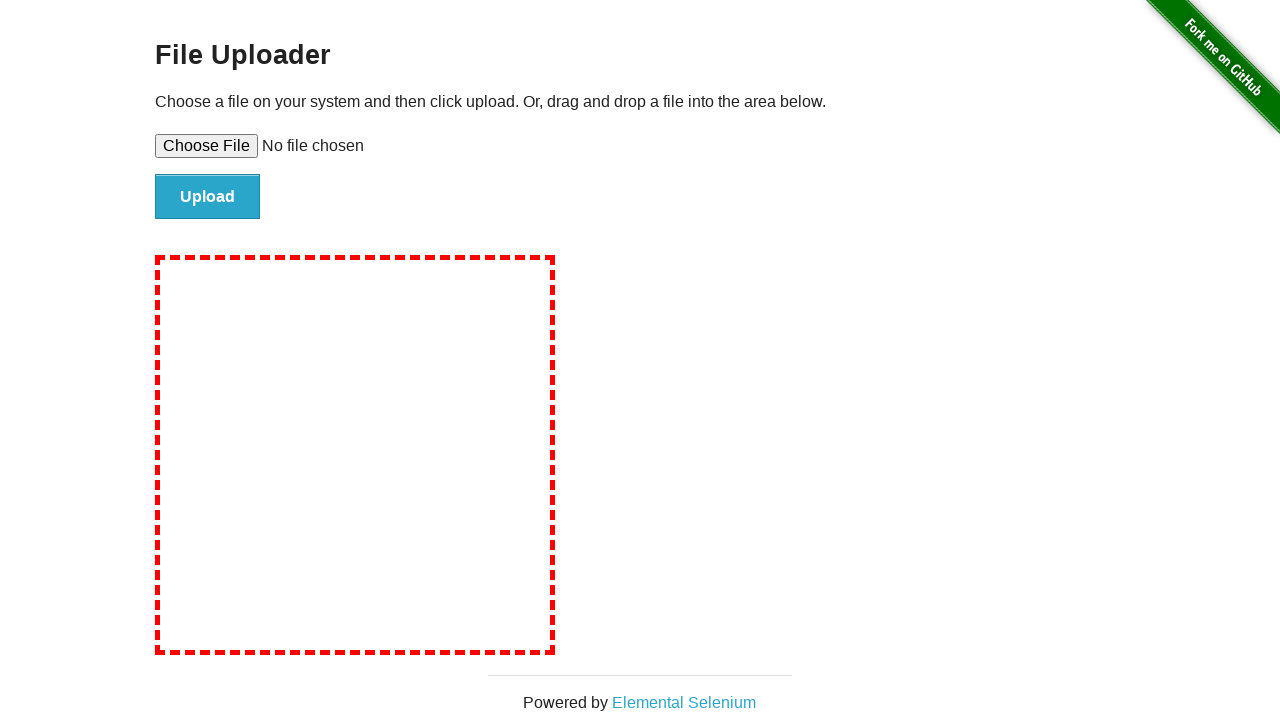

Set file input with temporary test file
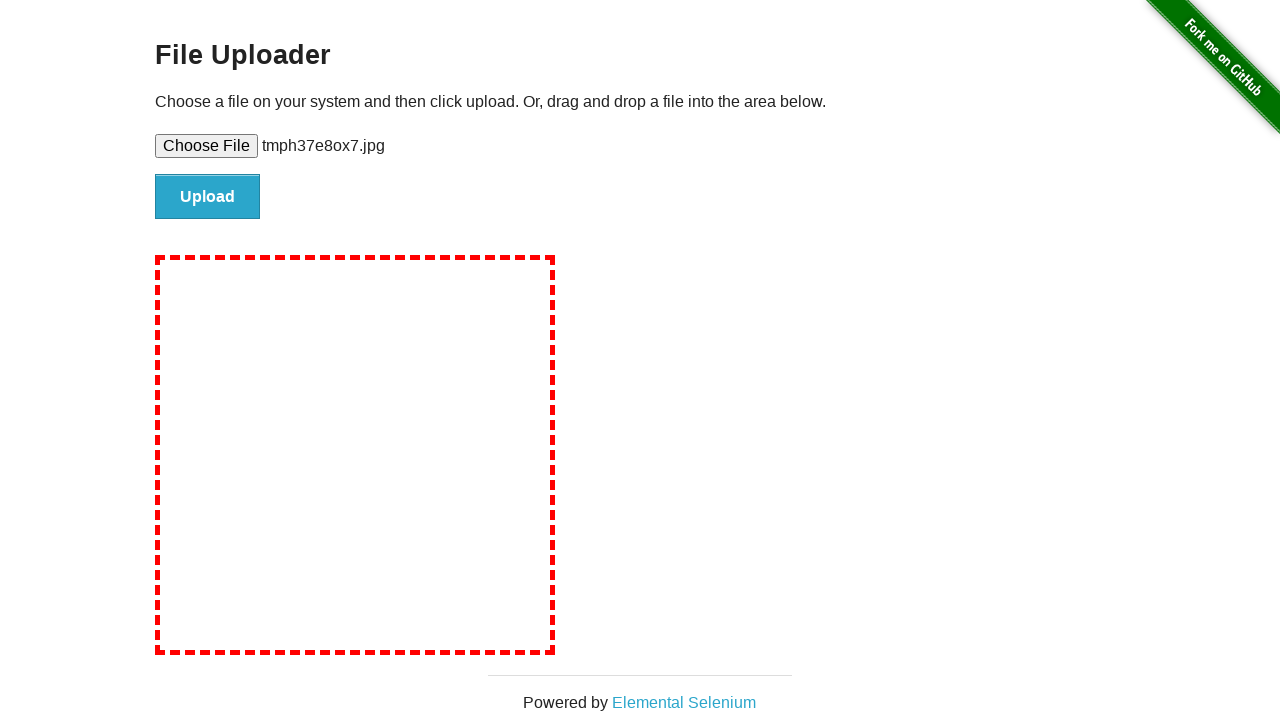

Clicked file upload submit button at (208, 197) on #file-submit
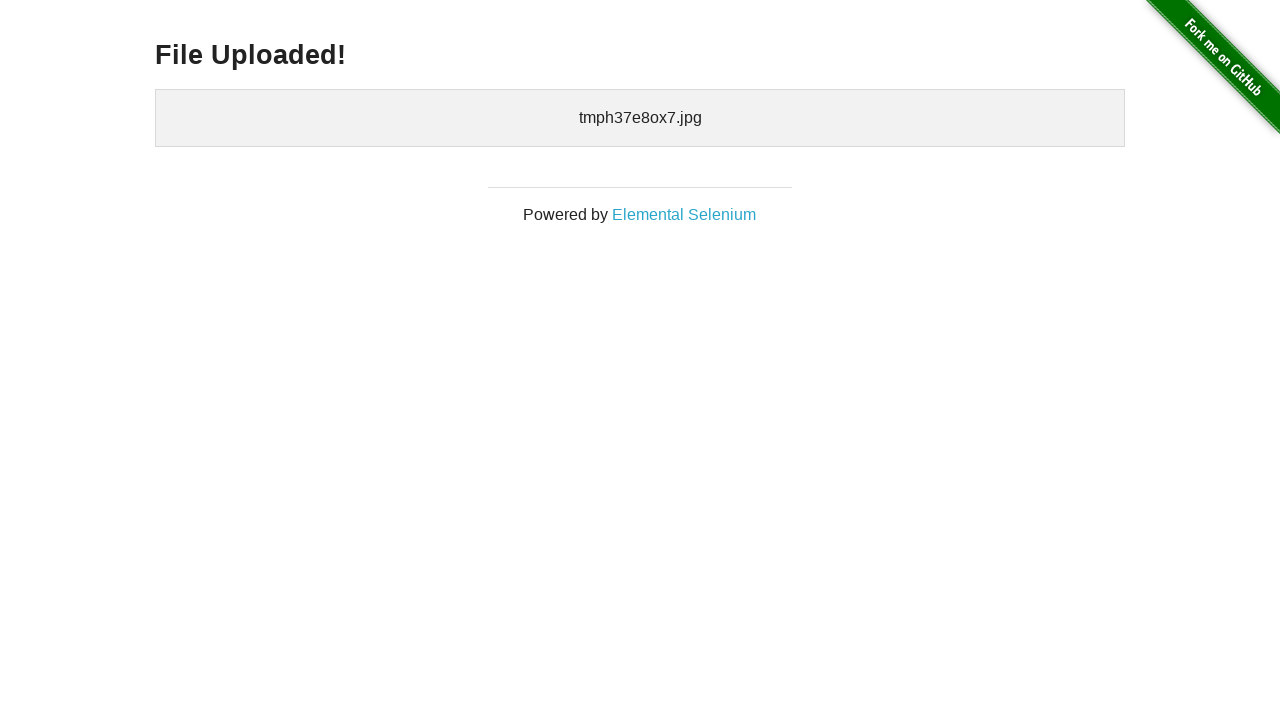

Uploaded files element appeared on page
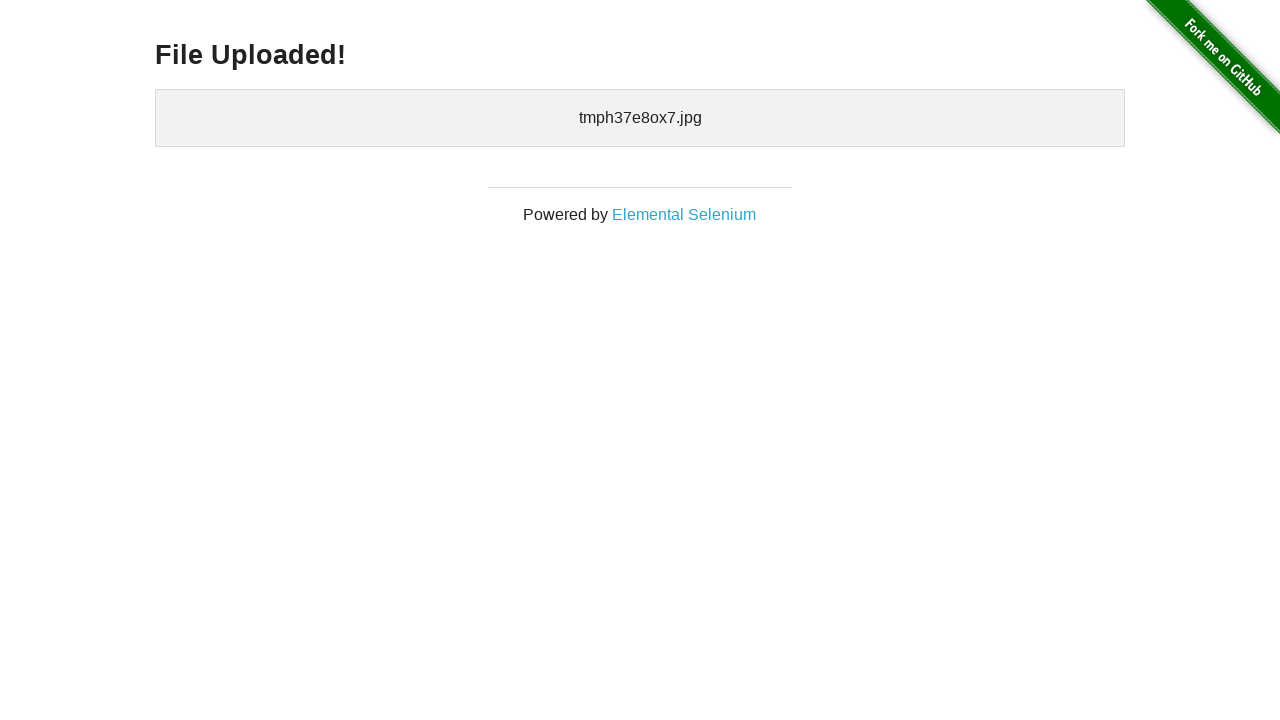

Retrieved uploaded file name text content
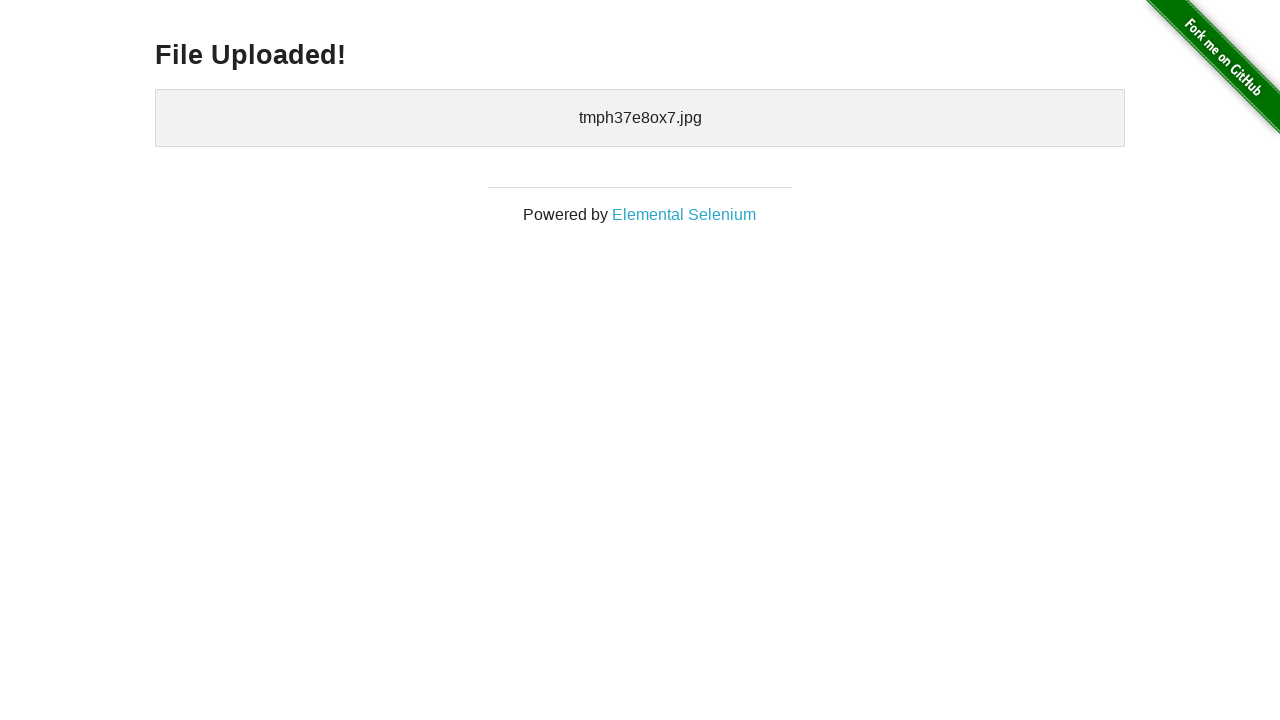

Cleaned up temporary test file
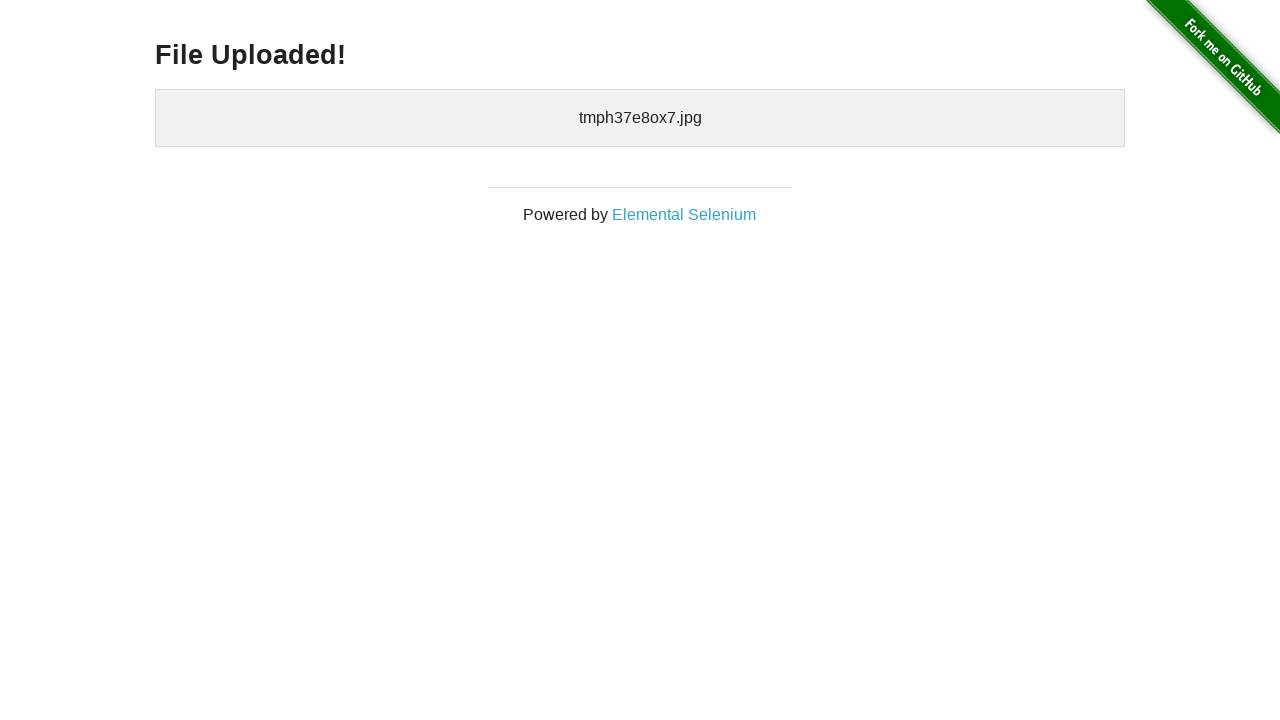

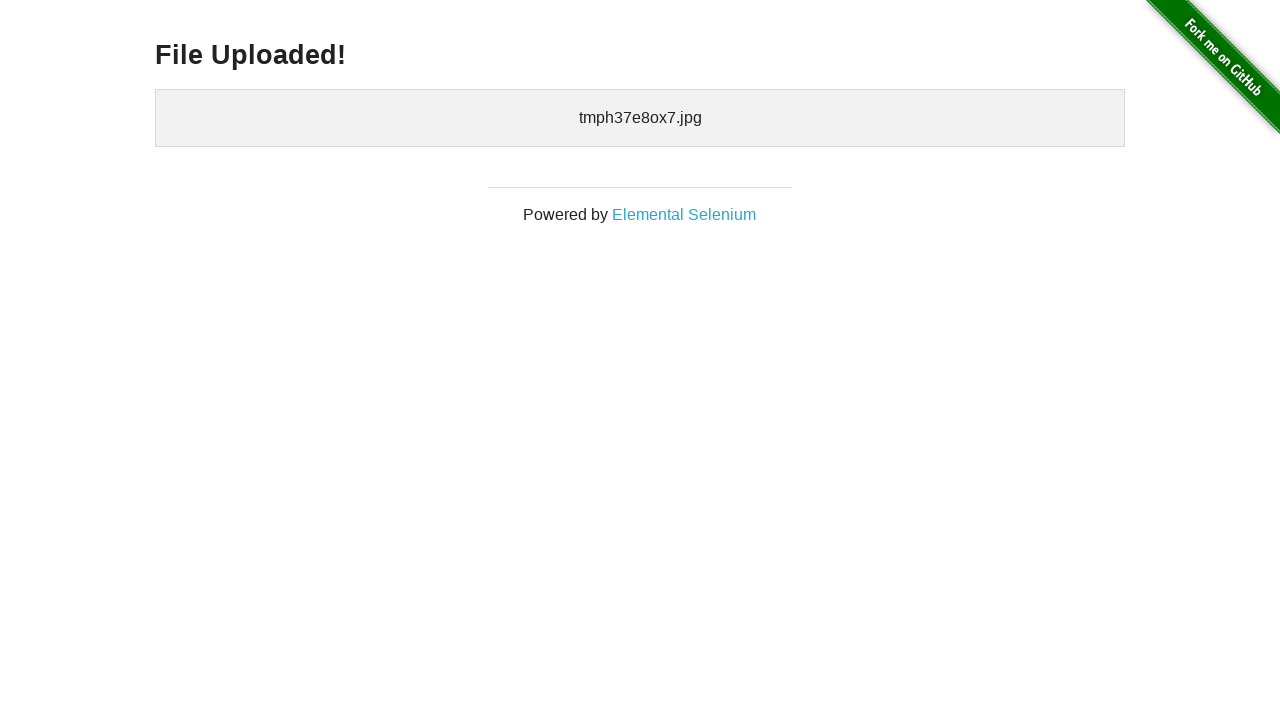